Tests clicking on the Ice Melt Regular section and its MSDS button to open a PDF in a new popup

Starting URL: https://www.andreandson.com/ice-melts

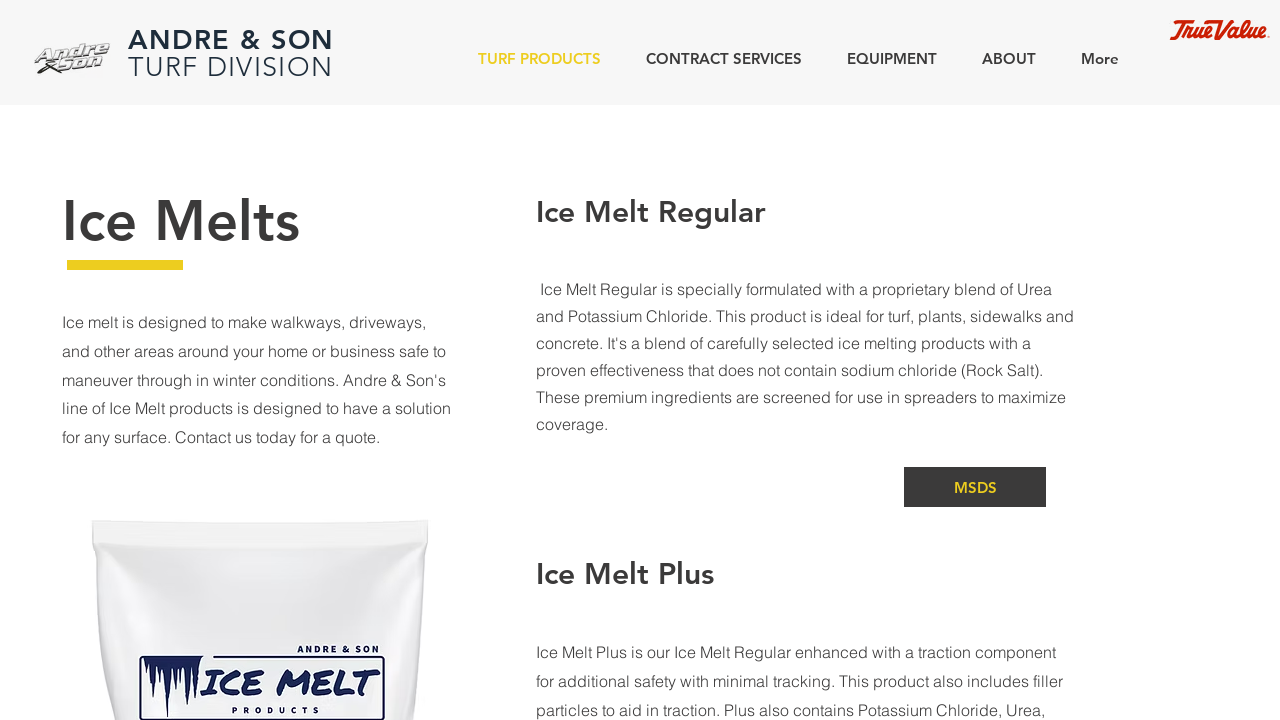

Clicked on 'Ice Melts' text at (181, 221) on internal:text="Ice Melts"s
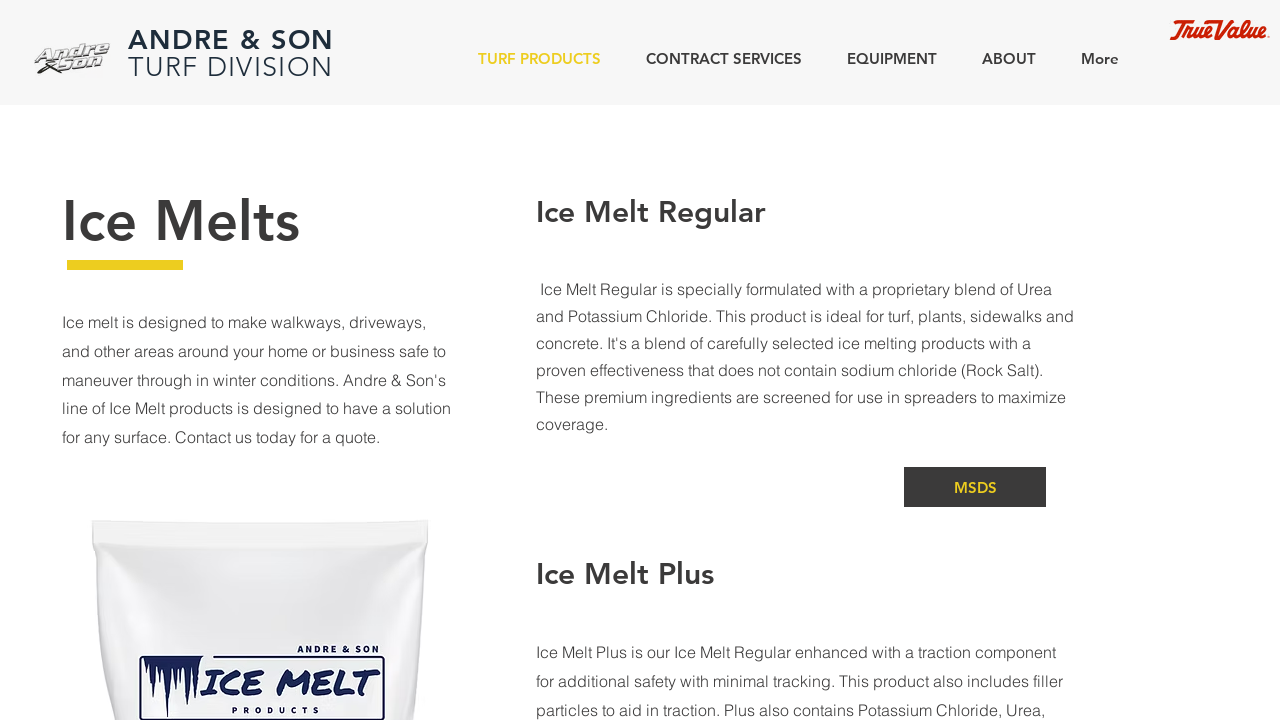

Clicked on 'Ice Melt Regular' section at (651, 212) on internal:text="Ice Melt Regular"s
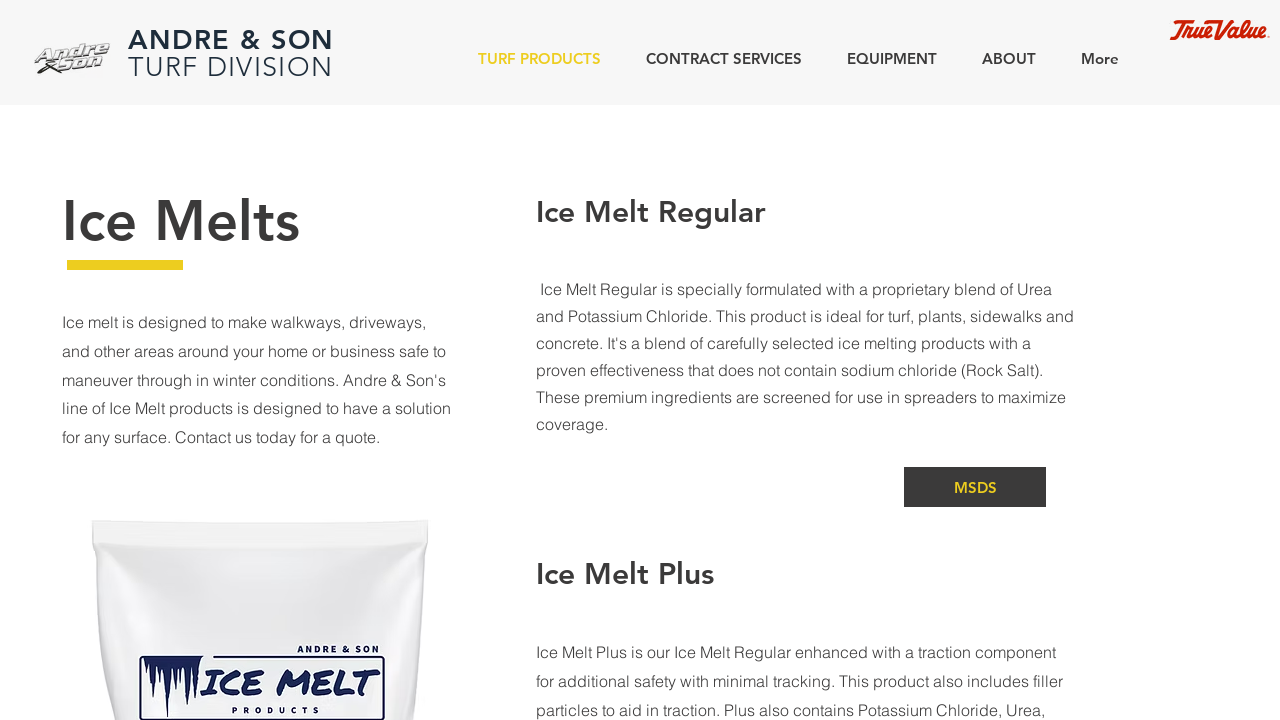

Clicked MSDS button for Ice Melt Regular, popup window opened at (975, 487) on internal:role=listitem >> internal:has-text="Ice Melt Regular Ice Melt"i >> inte
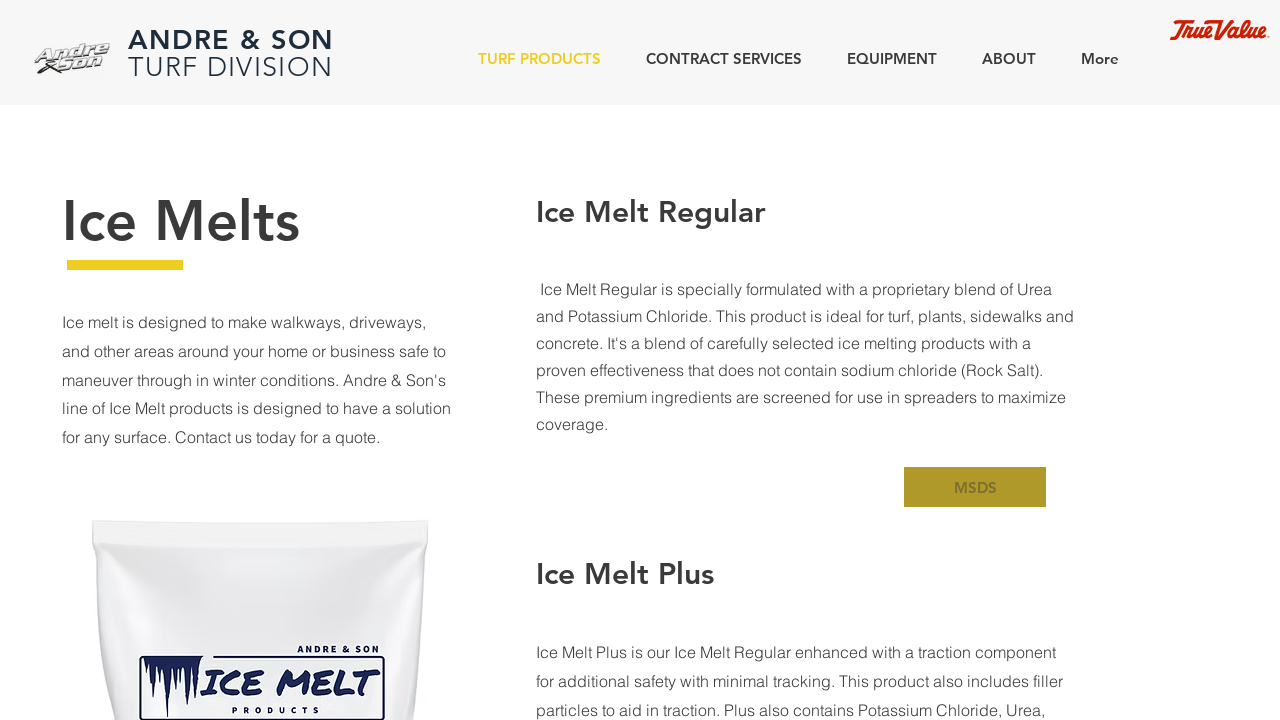

Popup window reference captured
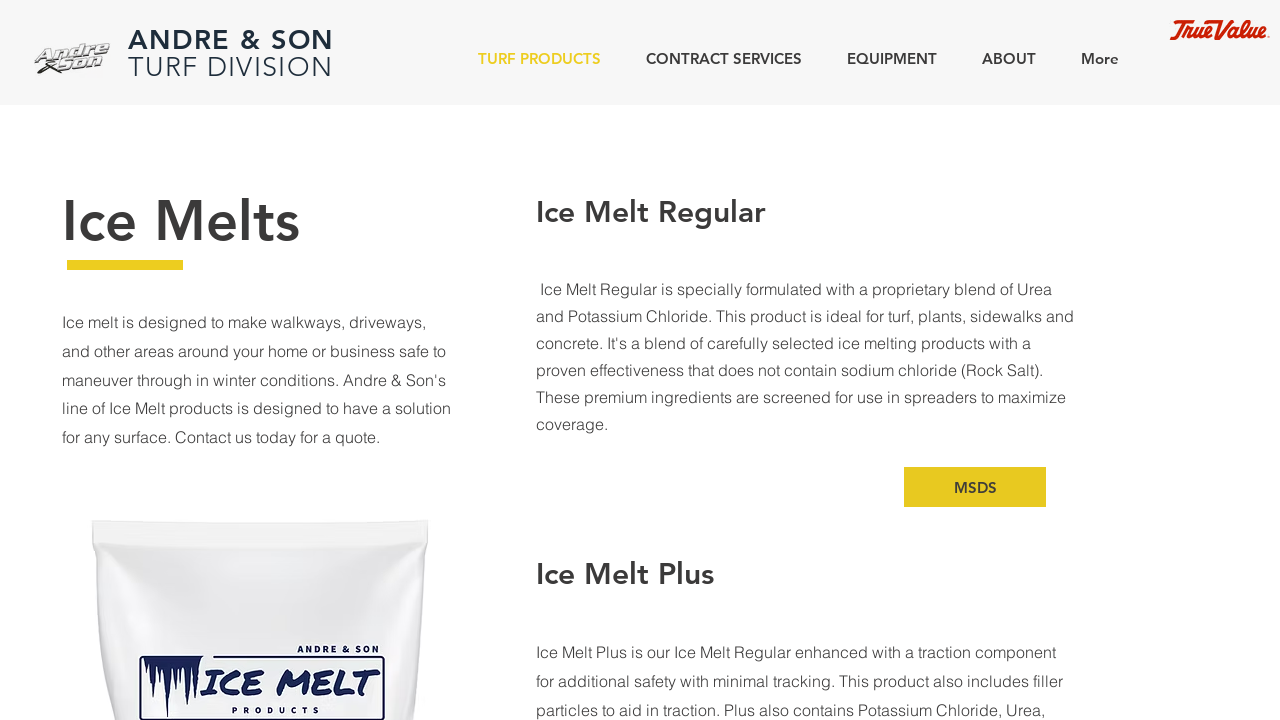

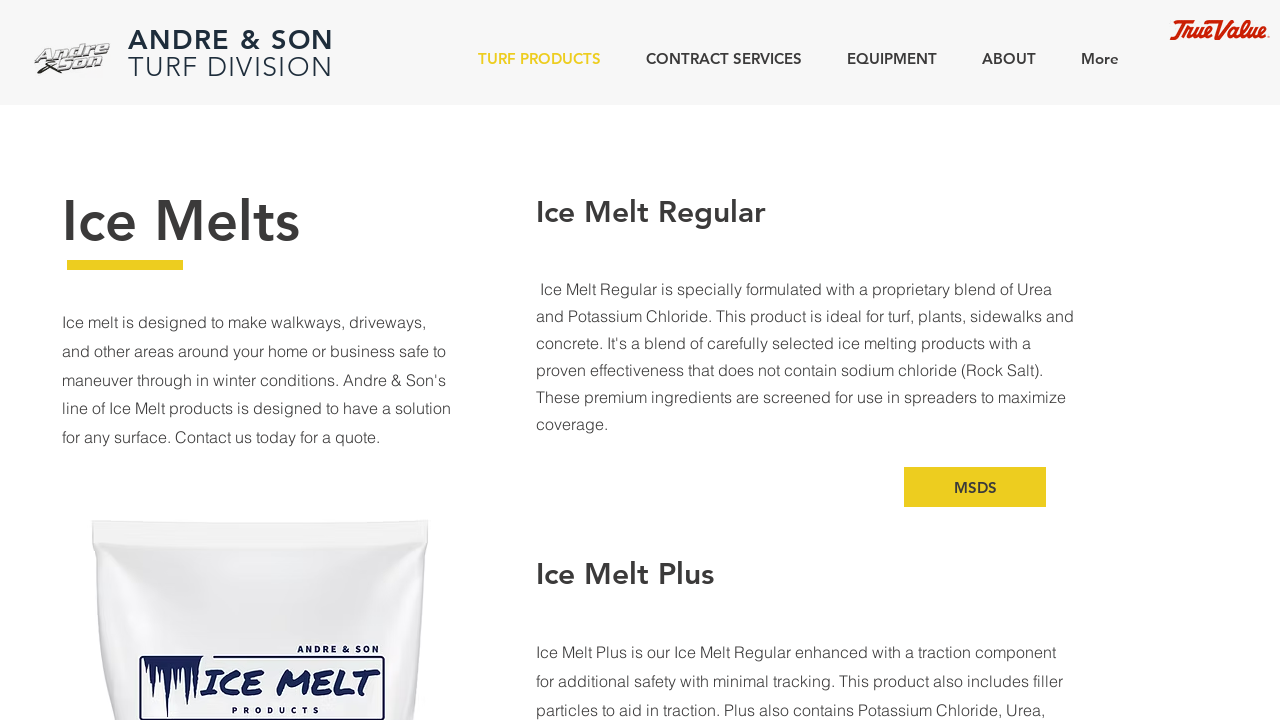